Scrolls the main page and then scrolls within a fixed table

Starting URL: https://rahulshettyacademy.com/AutomationPractice/

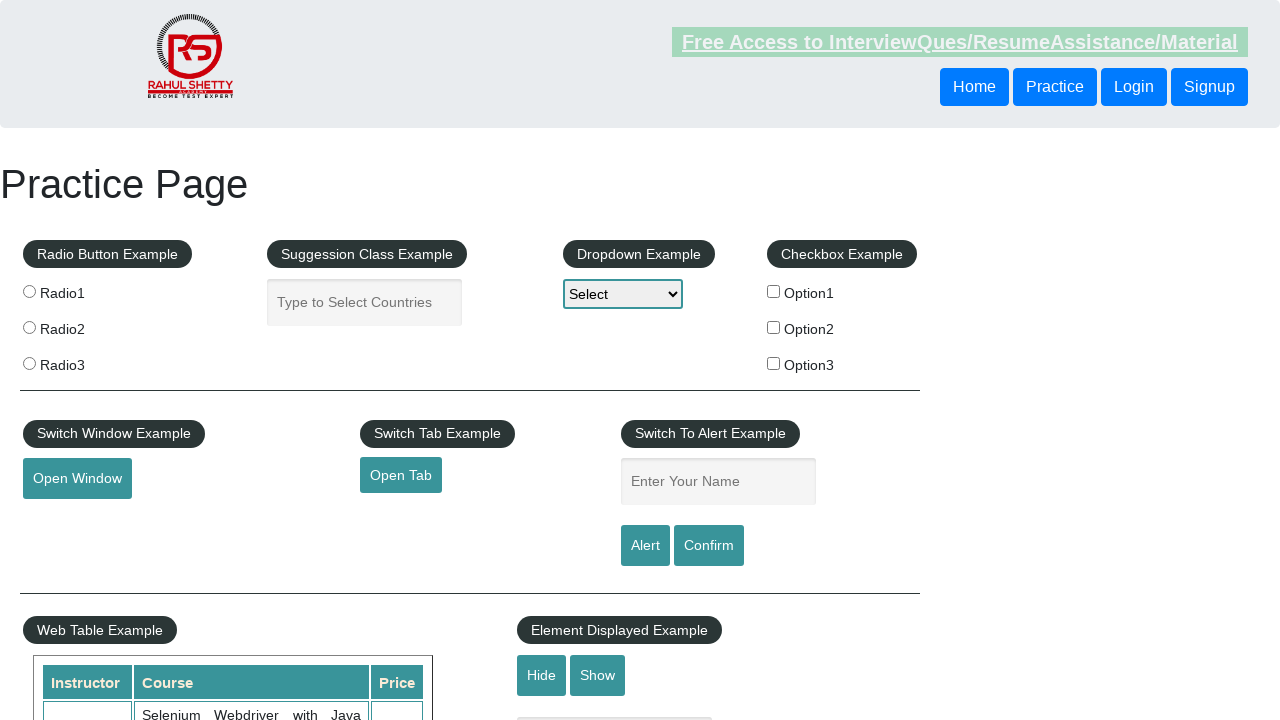

Scrolled main page down by 600 pixels
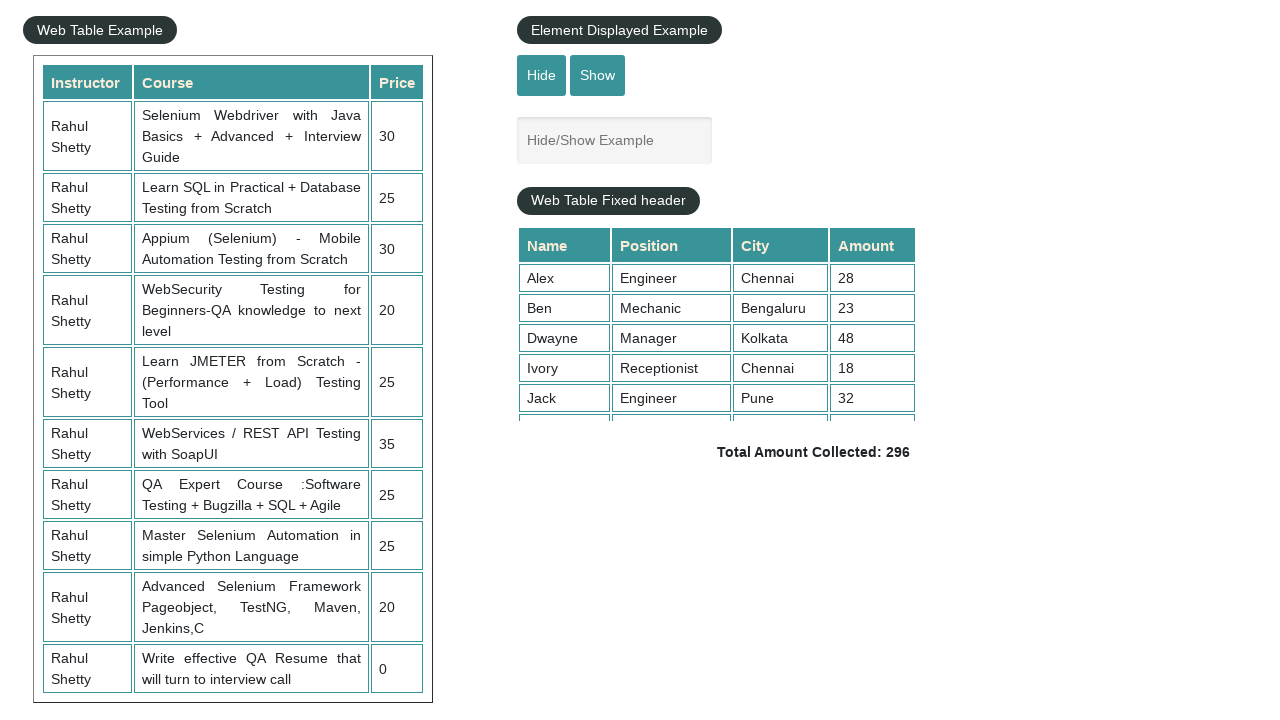

Waited 2 seconds for page to settle
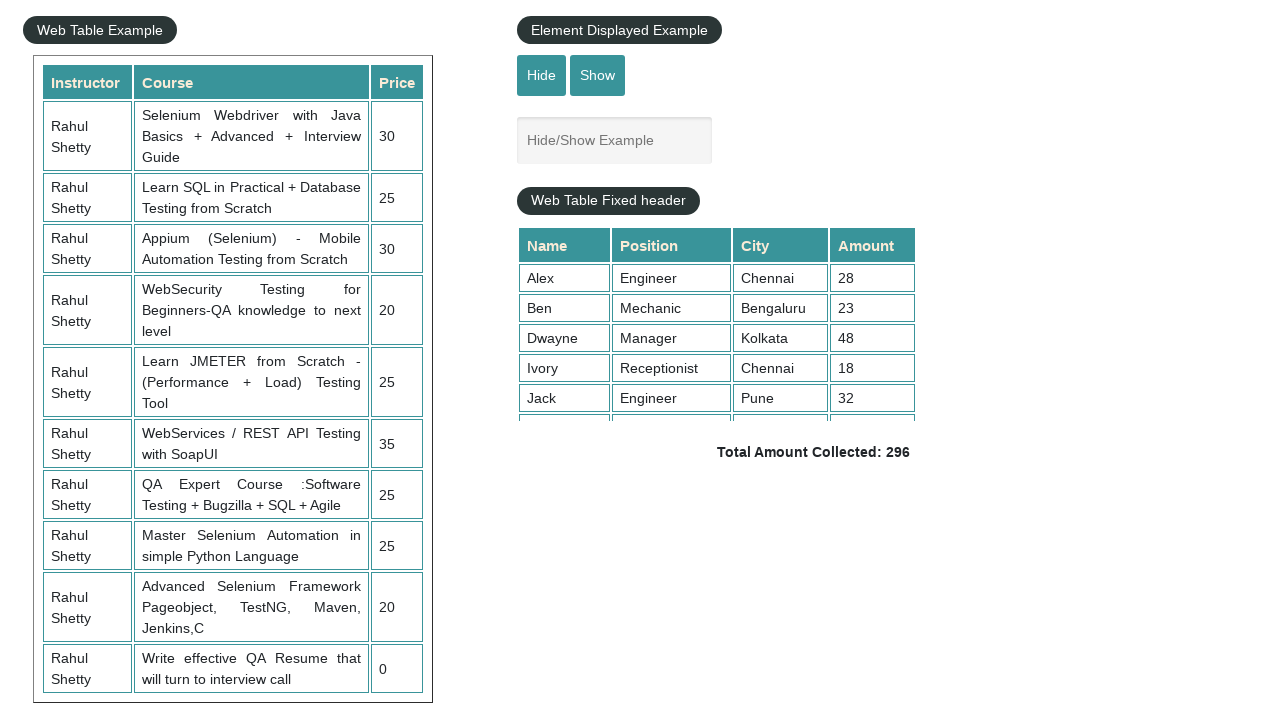

Scrolled fixed table down by 500 pixels
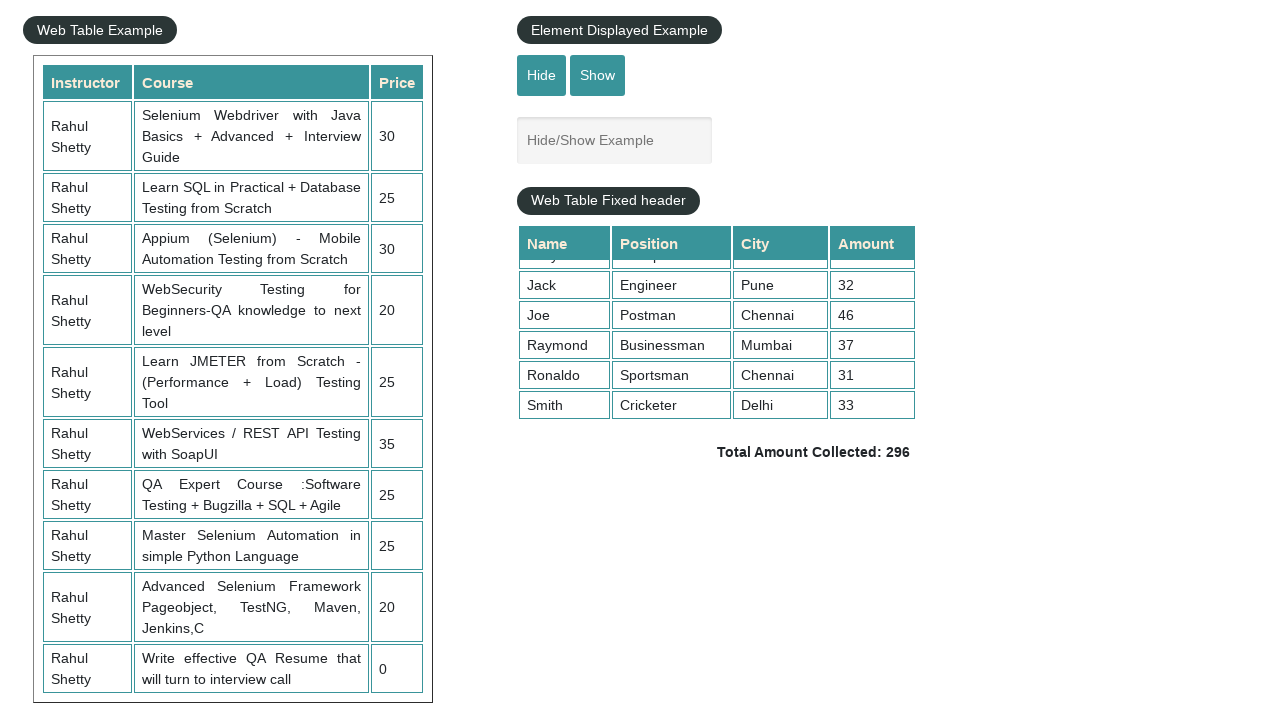

Waited 2 seconds for table to settle
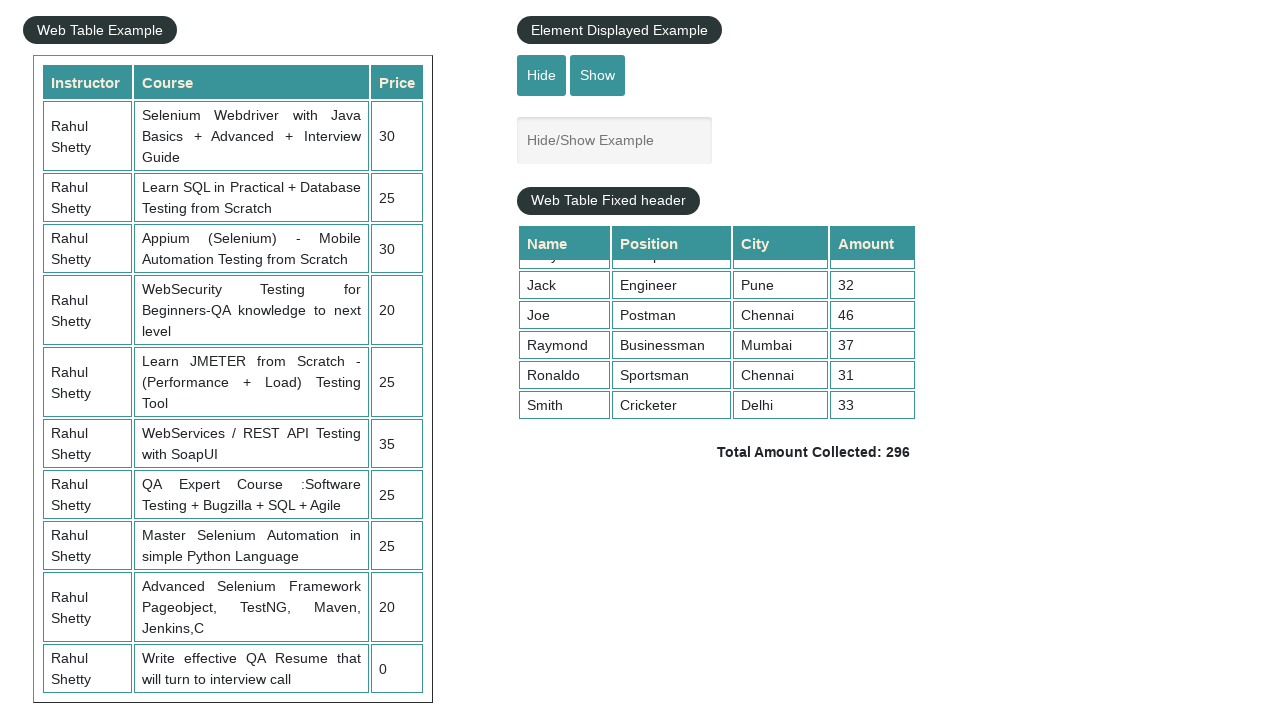

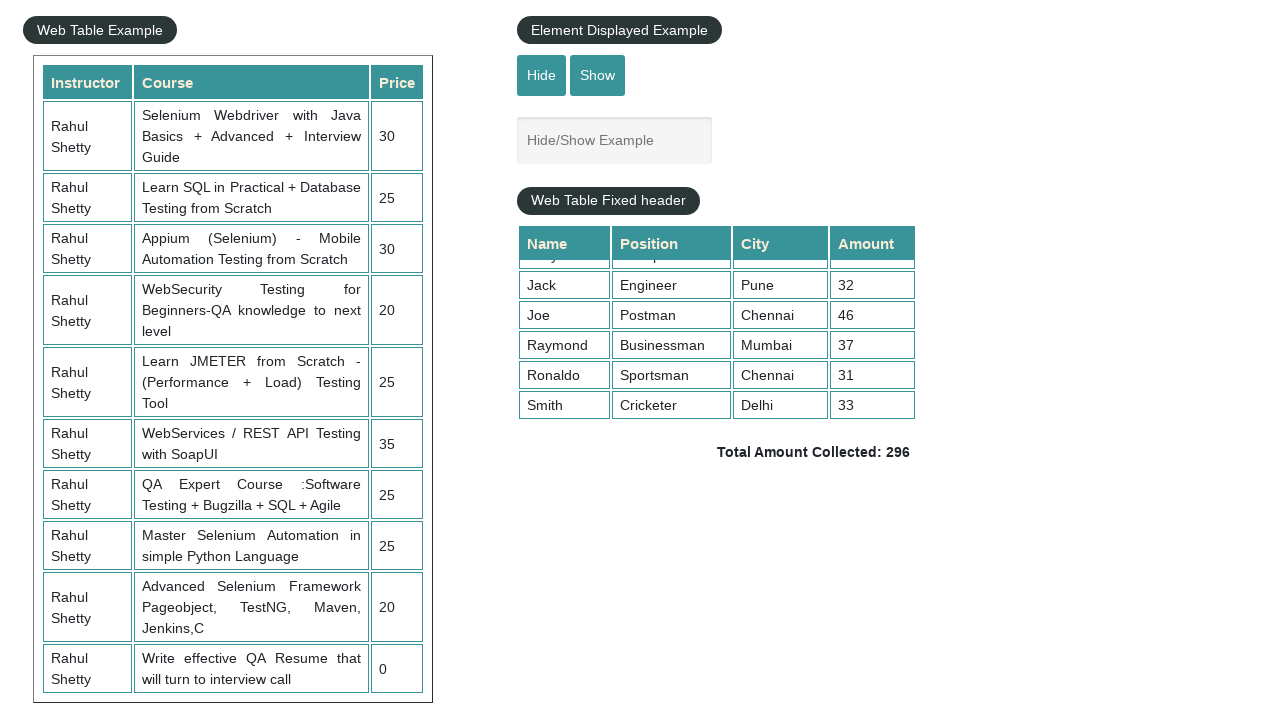